Tests JavaScript confirm dialog by clicking the confirm button, testing both accept and dismiss actions, and verifying the result messages

Starting URL: http://the-internet.herokuapp.com/javascript_alerts

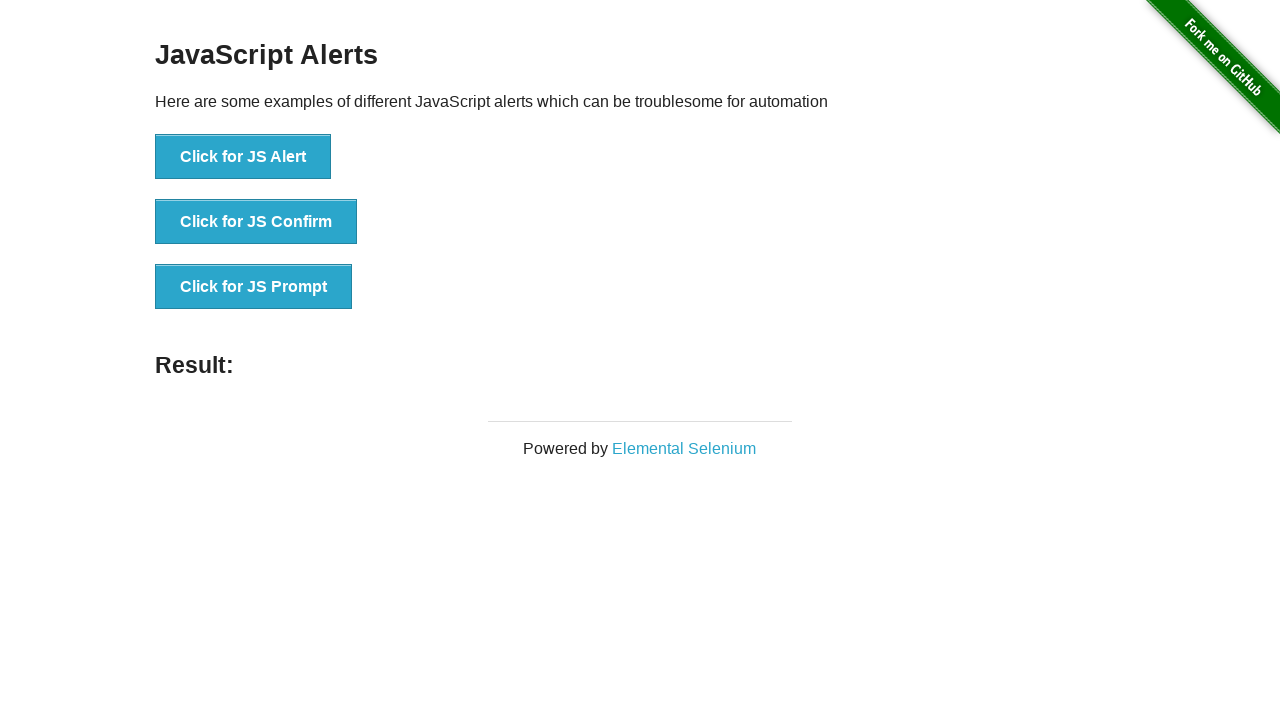

Set up dialog handler to accept the confirm dialog
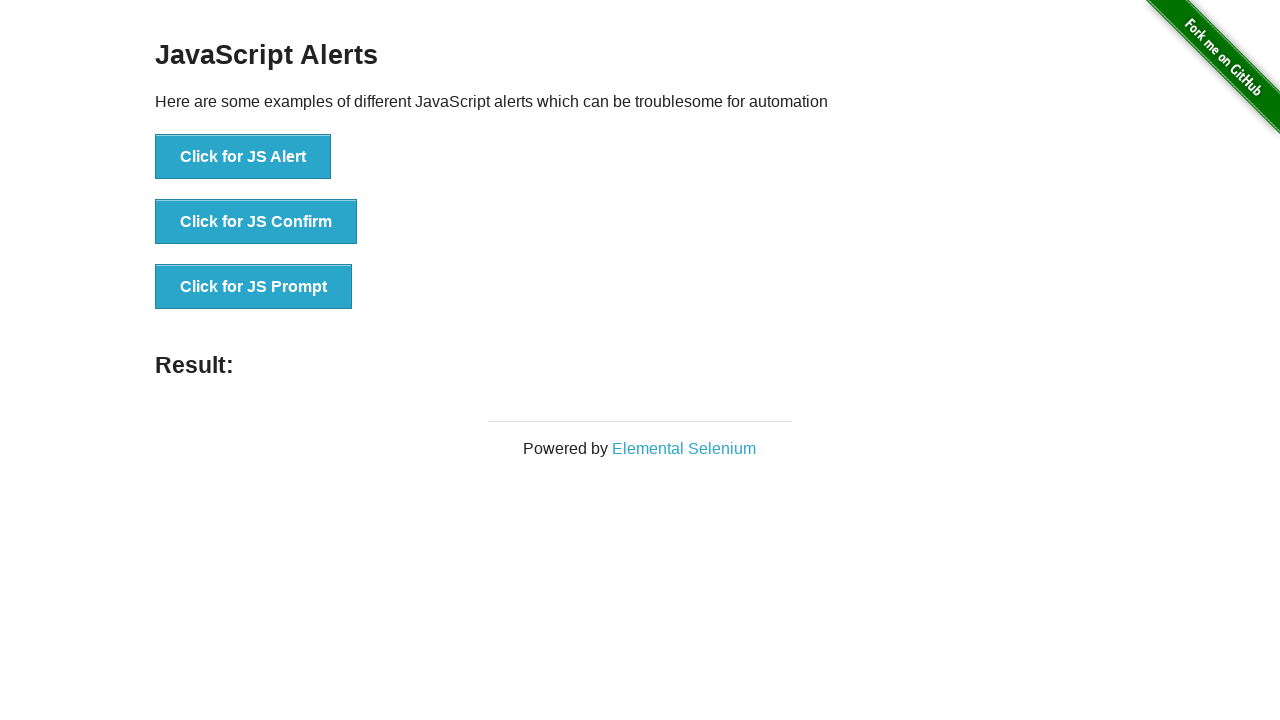

Clicked 'Click for JS Confirm' button to trigger confirm dialog at (256, 222) on text=Click for JS Confirm
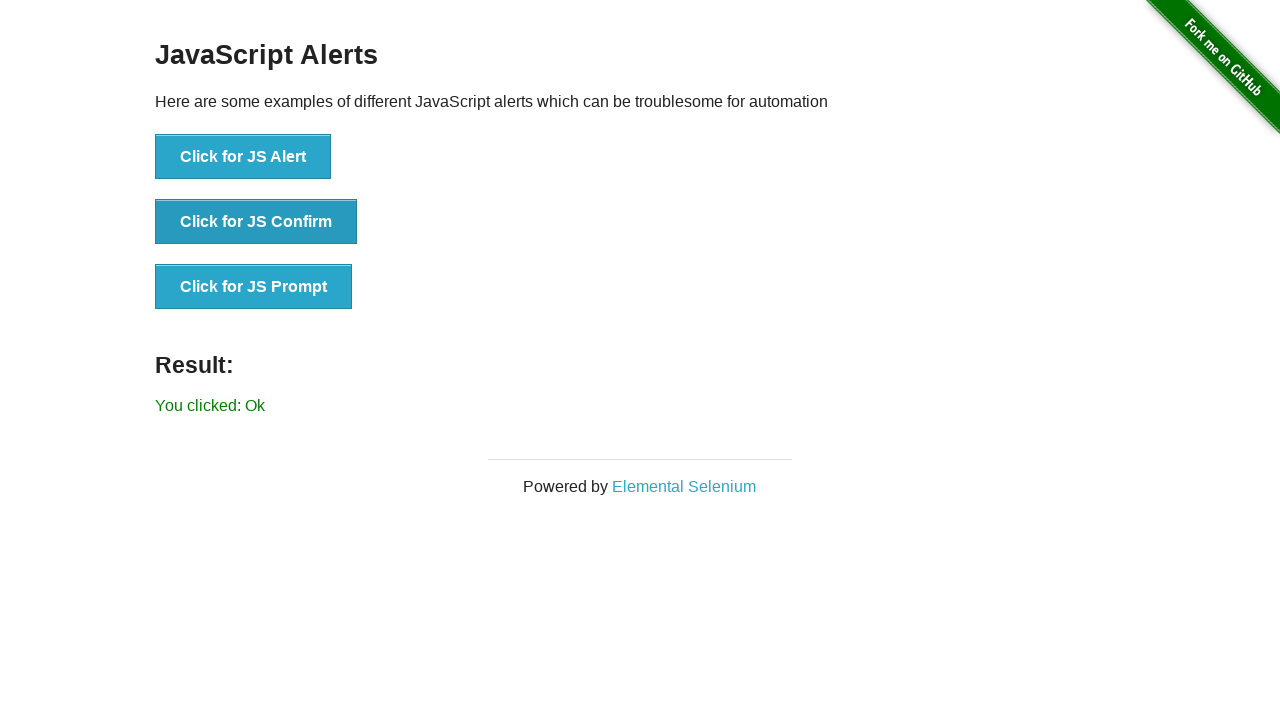

Verified result message shows 'You clicked: Ok' after accepting dialog
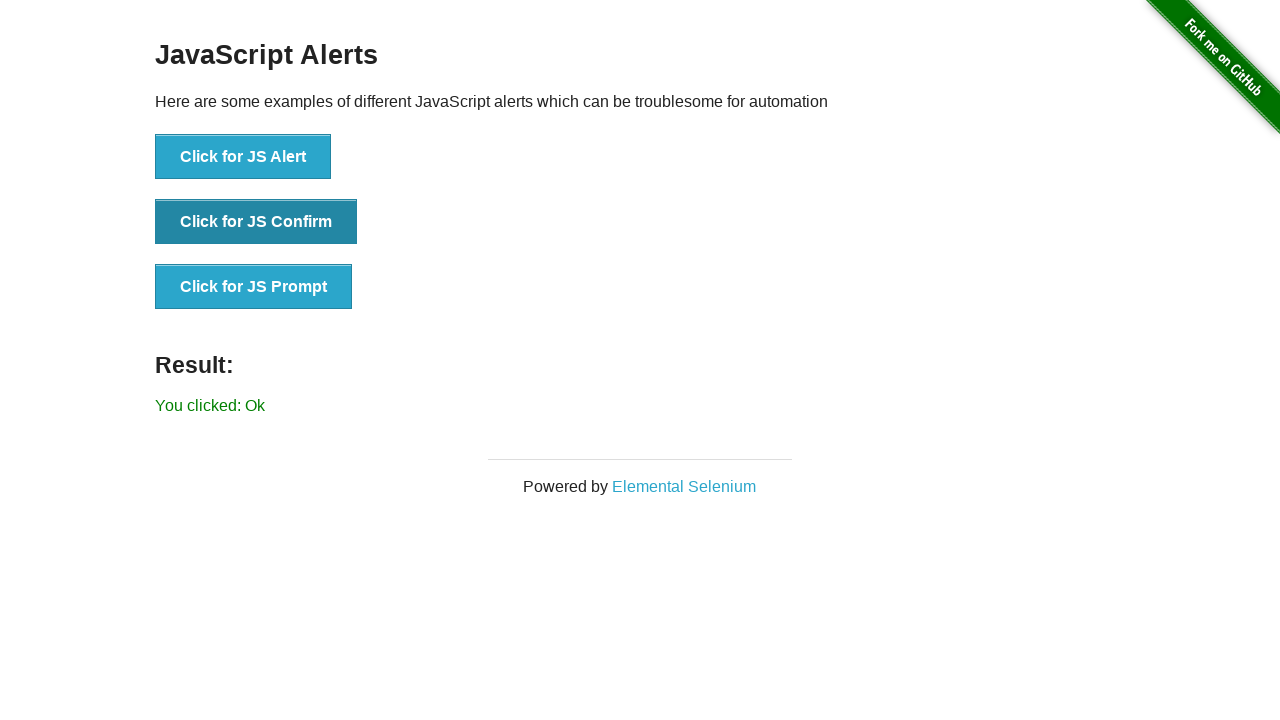

Set up dialog handler to dismiss the confirm dialog
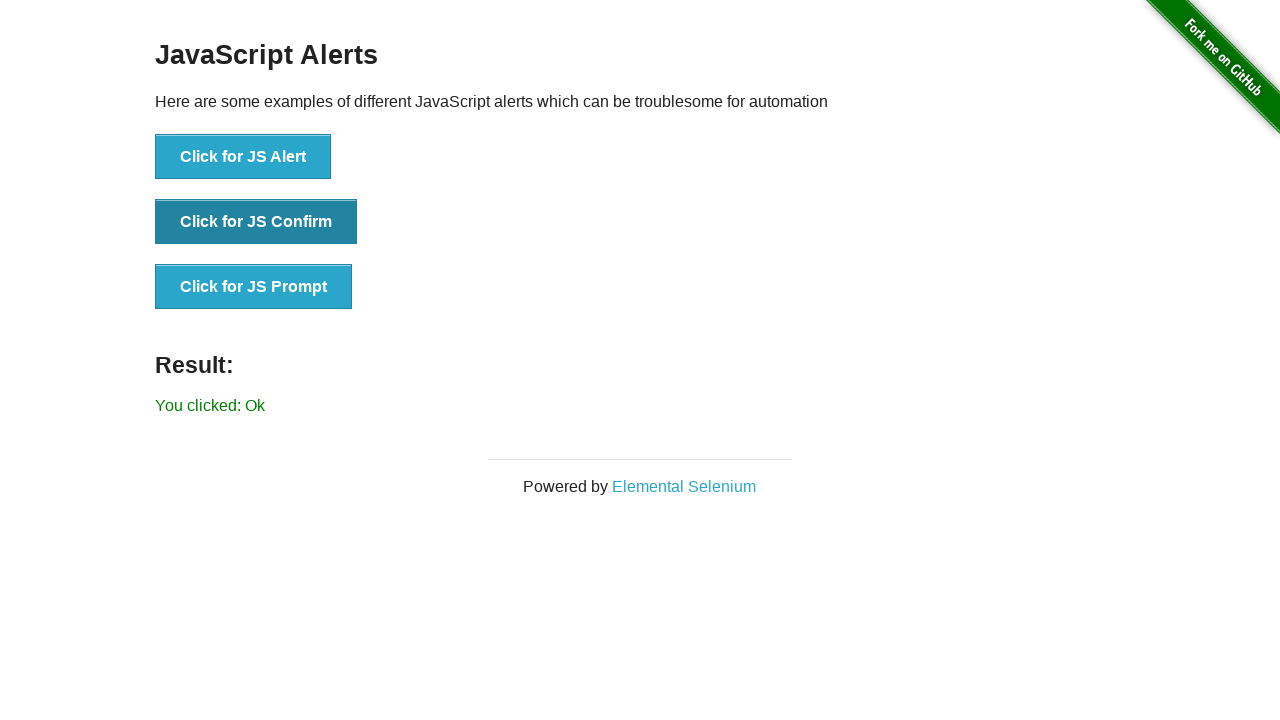

Clicked 'Click for JS Confirm' button to trigger confirm dialog again at (256, 222) on text=Click for JS Confirm
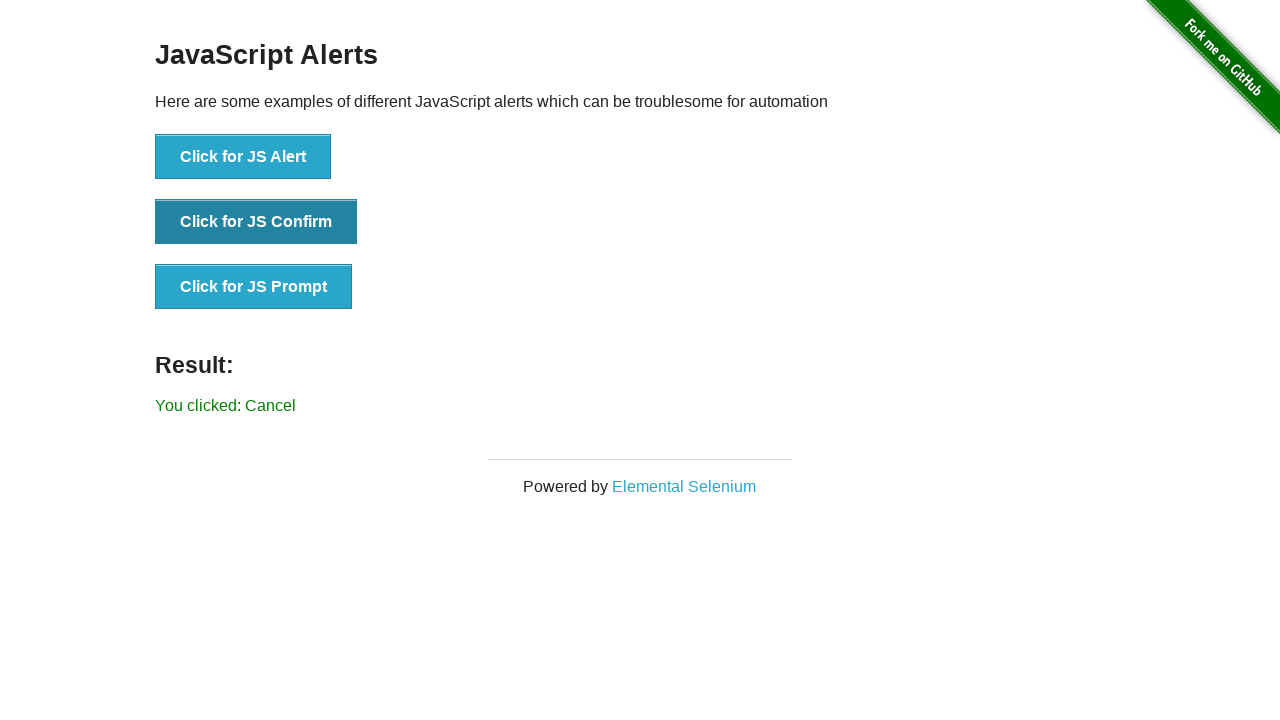

Verified result message shows 'You clicked: Cancel' after dismissing dialog
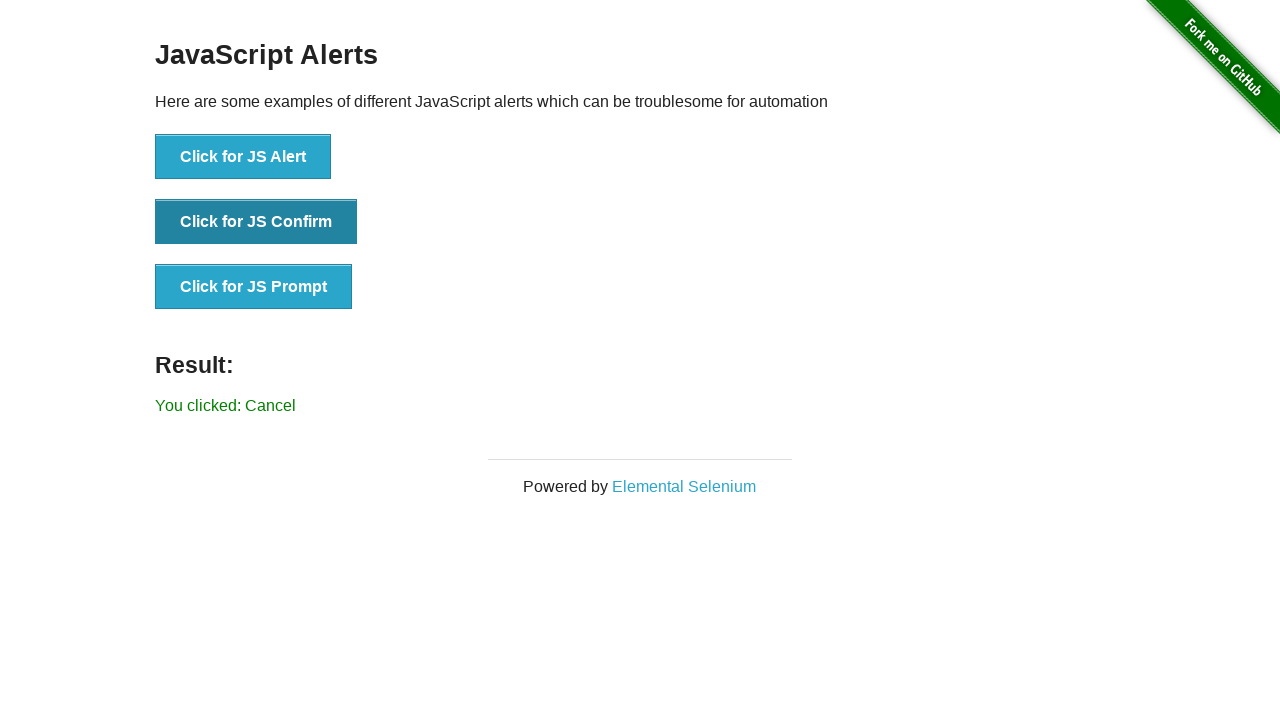

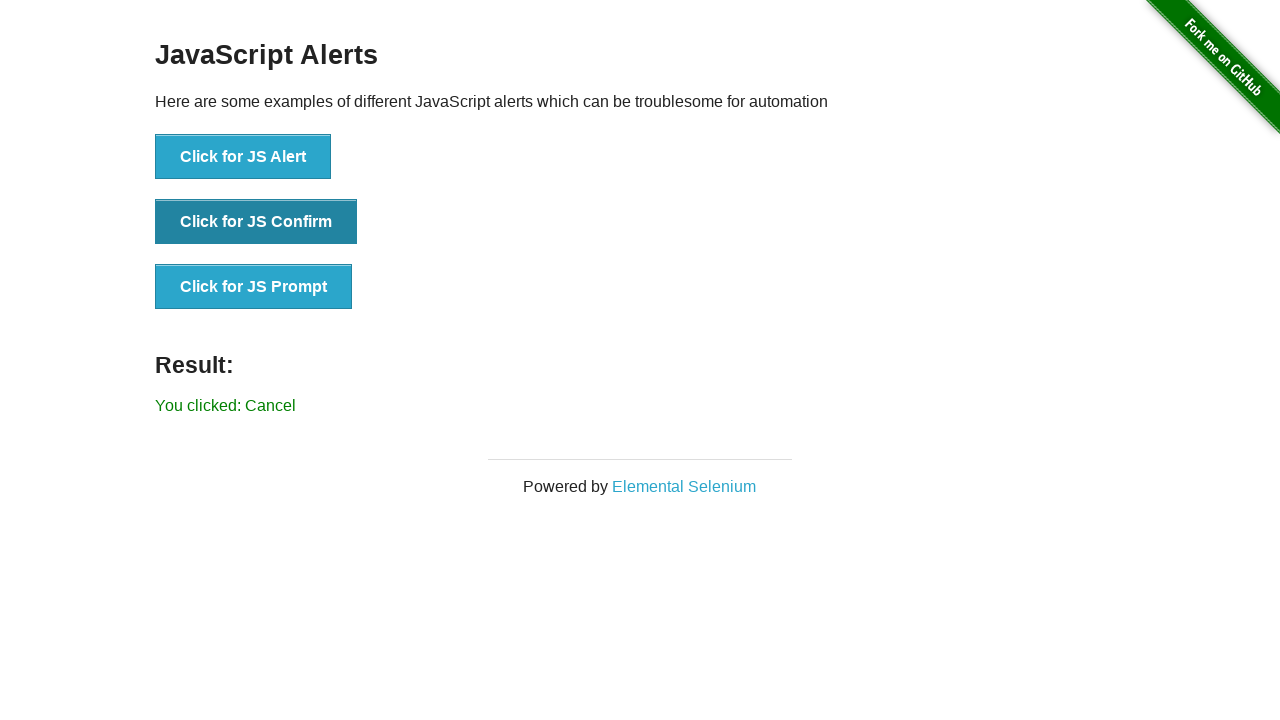